Tests filling out and submitting a comment form on a blog article page by entering name, email, URL, and comment text, then clicking the submit button.

Starting URL: https://www.fivereasonssports.com/news/4-types-of-candy-most-adults-will-like/

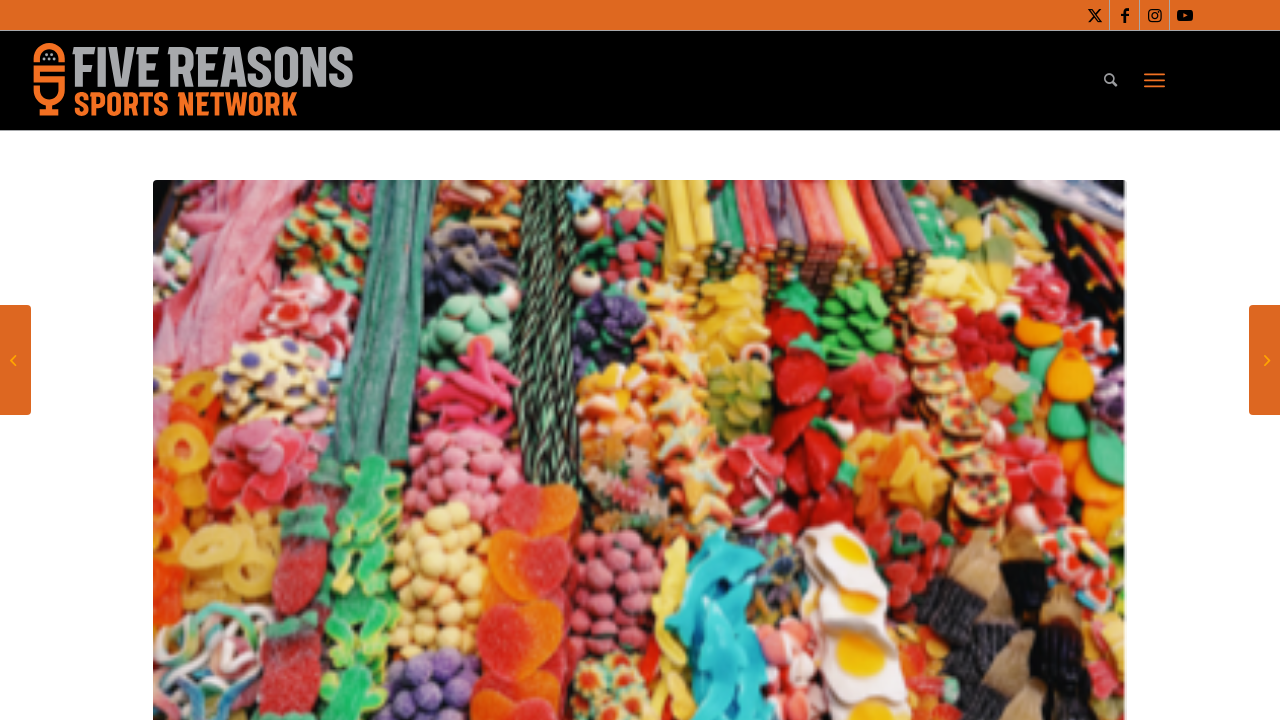

Page loaded and DOM content ready
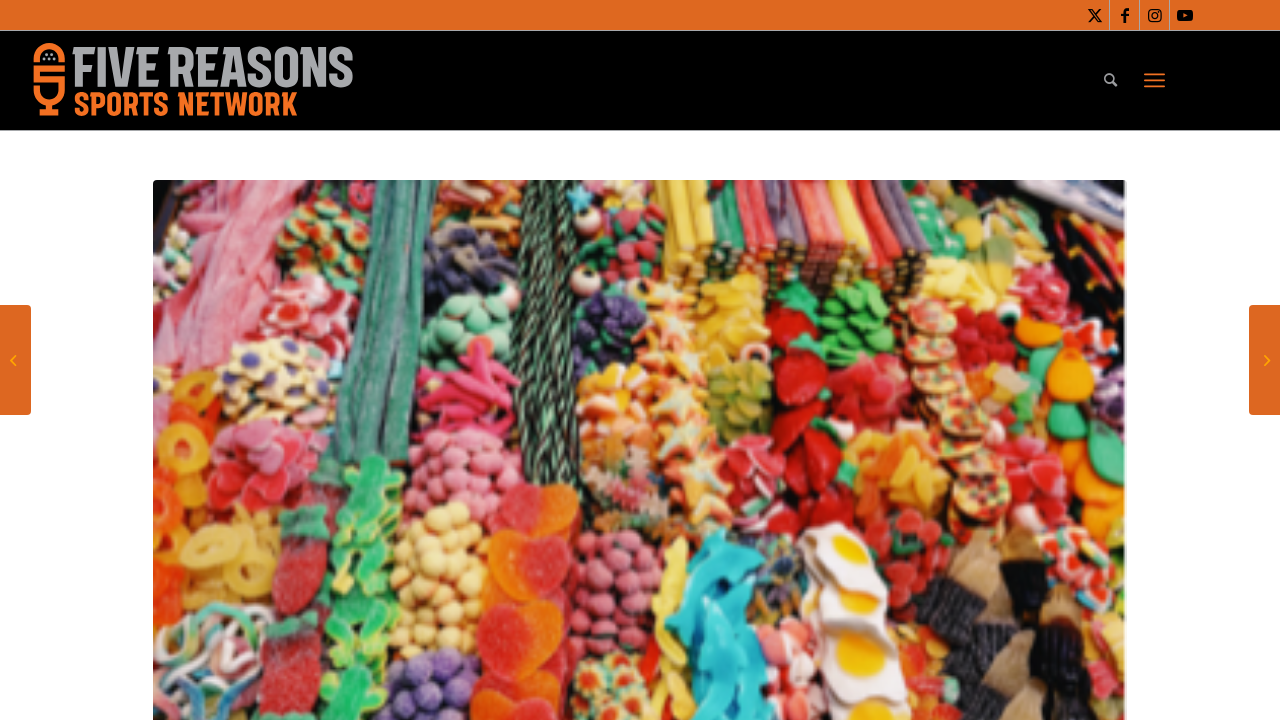

Filled name field with 'Jordan Smith' on input[type='text'][name*='author' i], input[type='text'][name*='name' i], input[
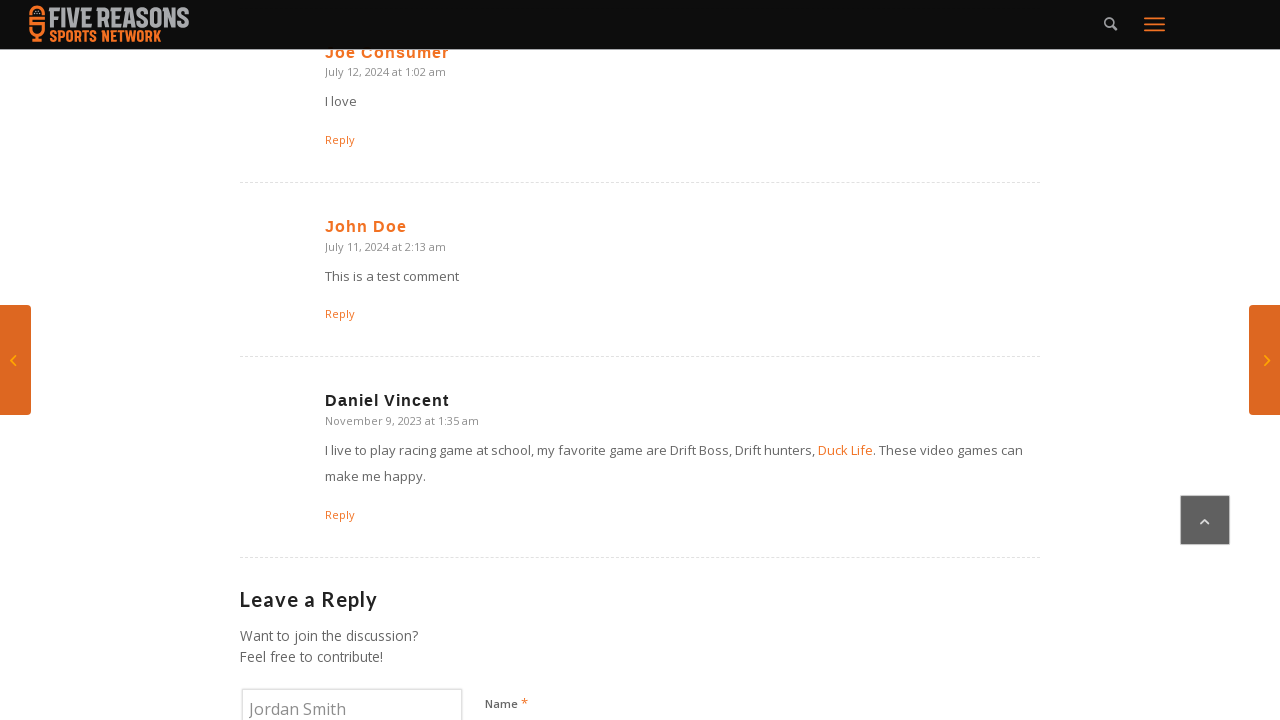

Filled email field with 'jordan.smith@example.com' on input[type='text'][name*='mail' i], input[name*='mail' i], input[id*='mail' i], 
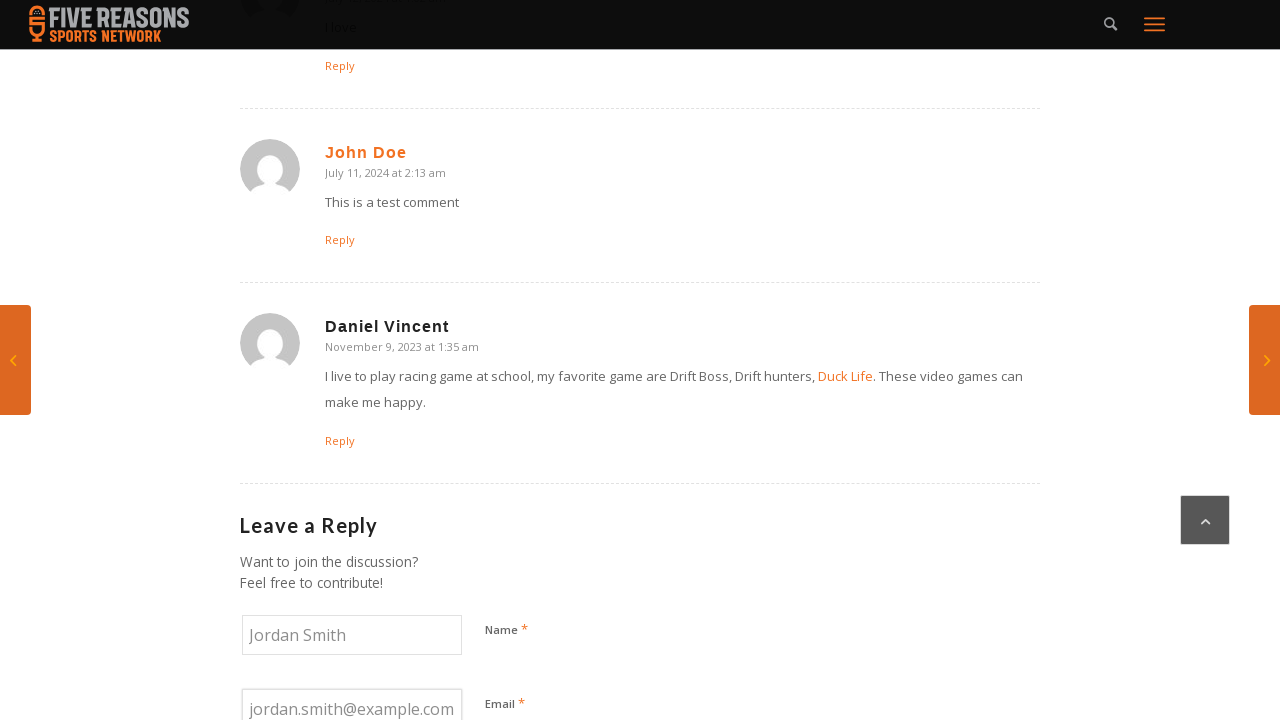

Filled URL field with 'https://example.com' on input[type='text'][name*='url' i], input[name*='url' i] >> nth=0
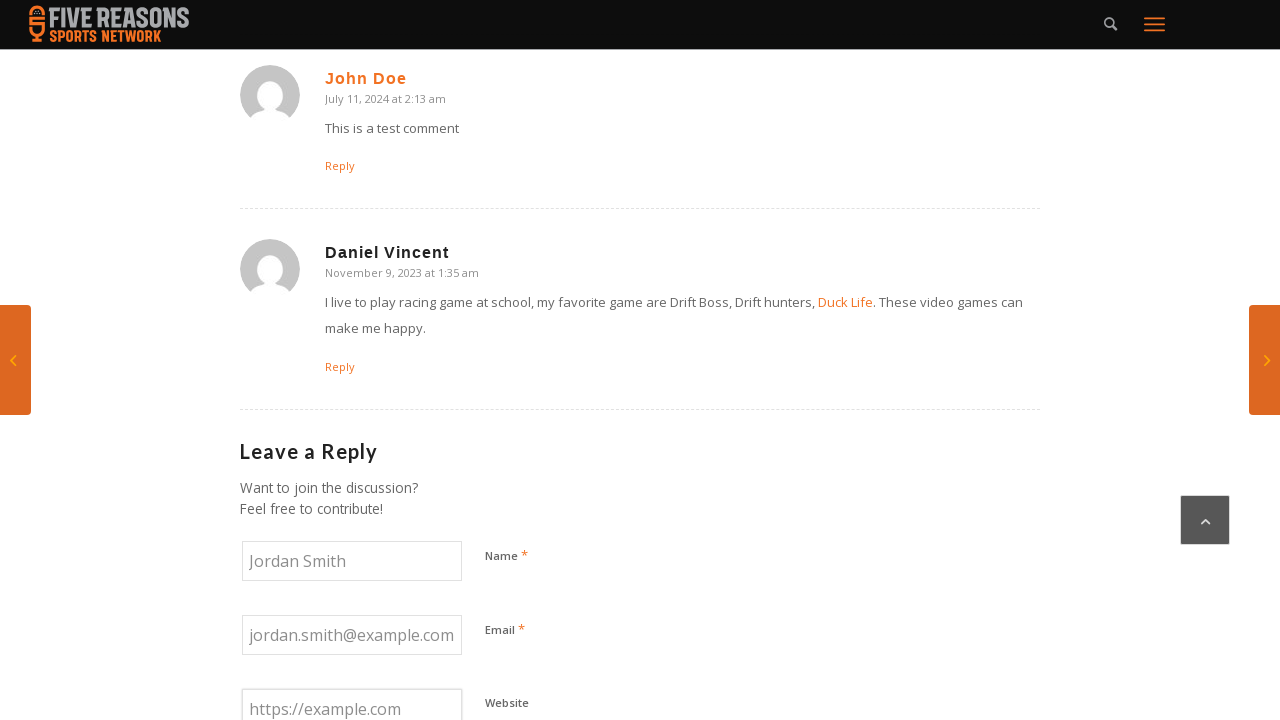

Filled comment field with review text on textarea[name*='comment' i], textarea >> nth=0
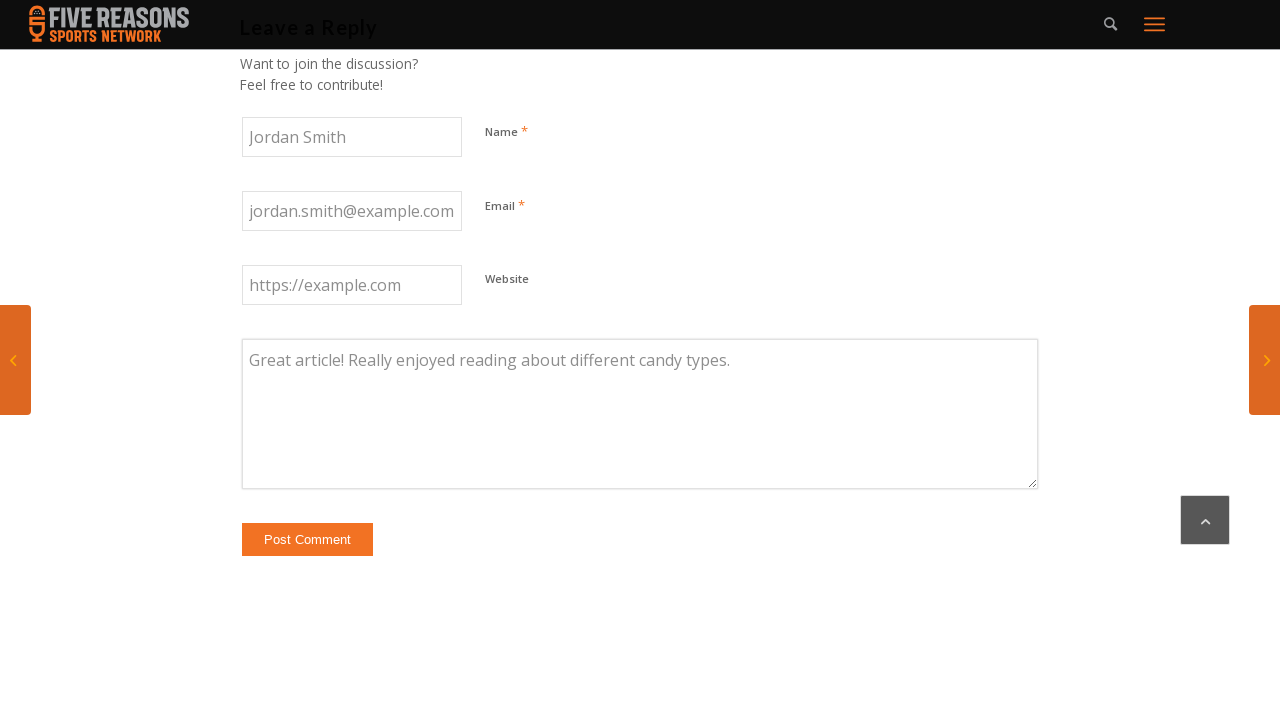

Clicked submit button to post comment at (308, 540) on input[type='submit'][name*='submit' i], input[type='submit'], button[type='submi
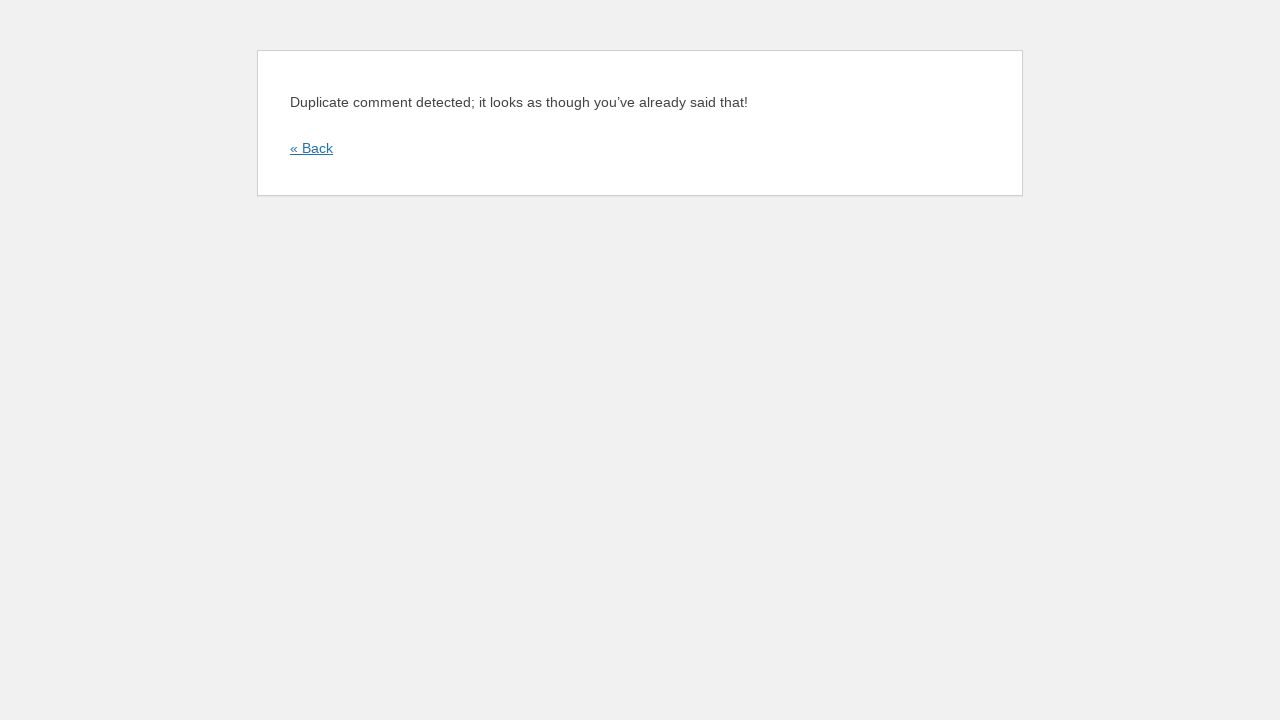

Waited 2 seconds for form submission to complete
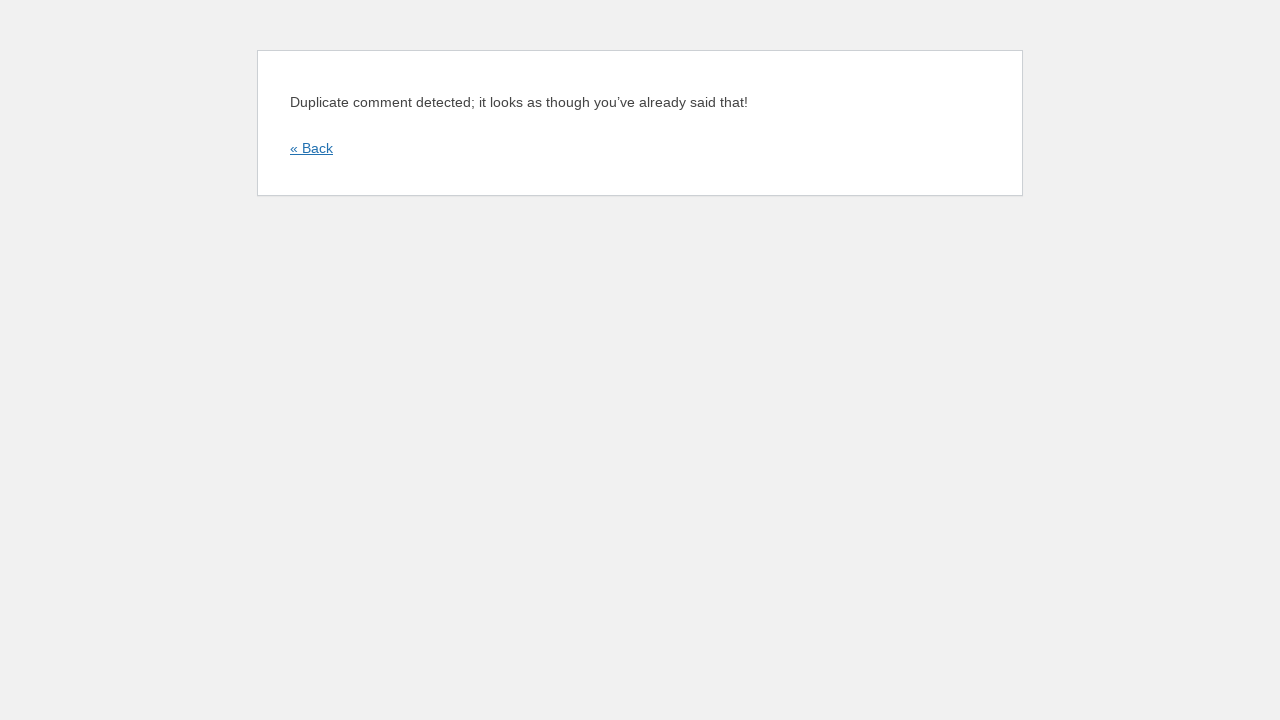

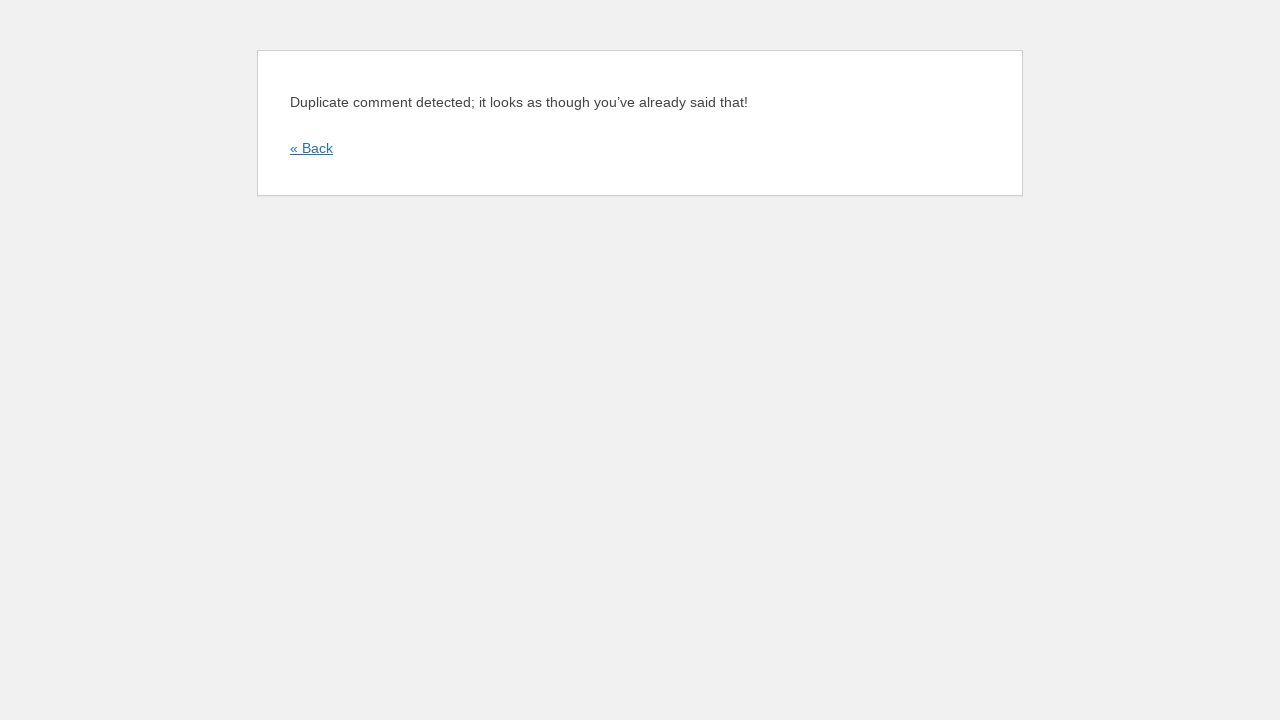